Navigates to a tech blog page, waits for articles to load, visits the first 3 article links to verify they load correctly, and navigates back to the blog listing after each article.

Starting URL: https://pointr.tech/blog

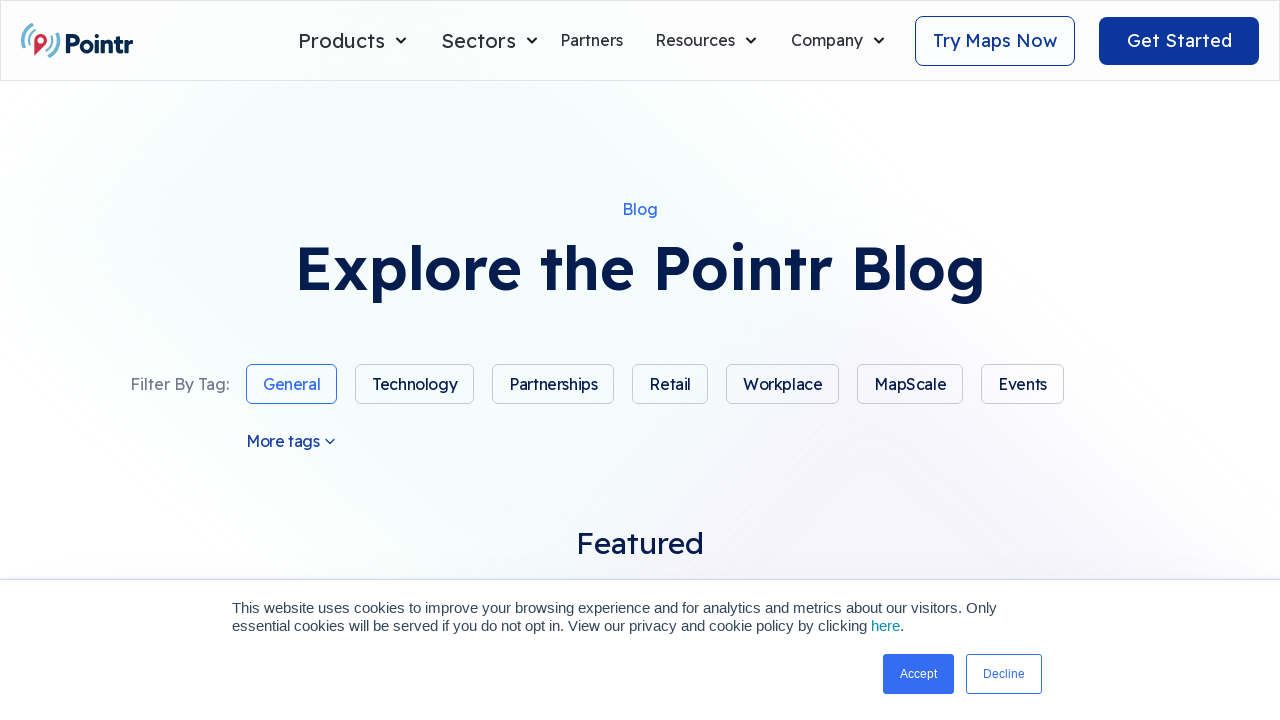

Waited for articles to load on blog page
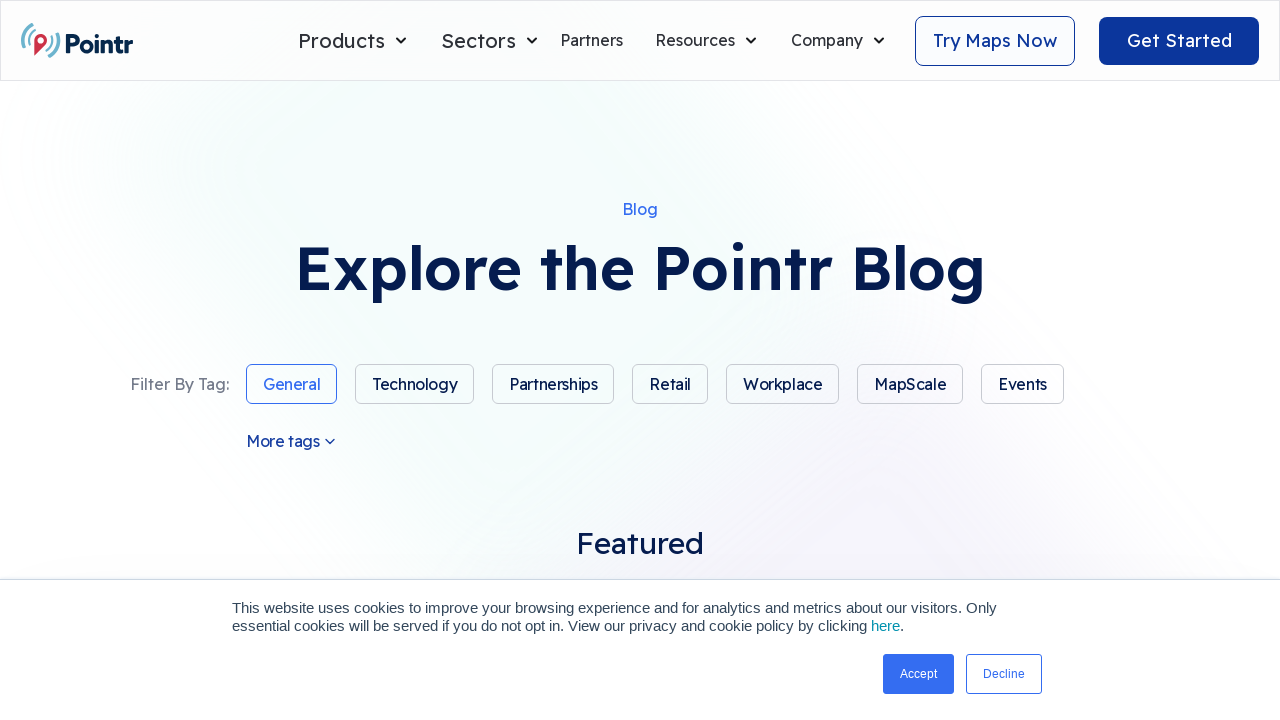

Located article links on blog page
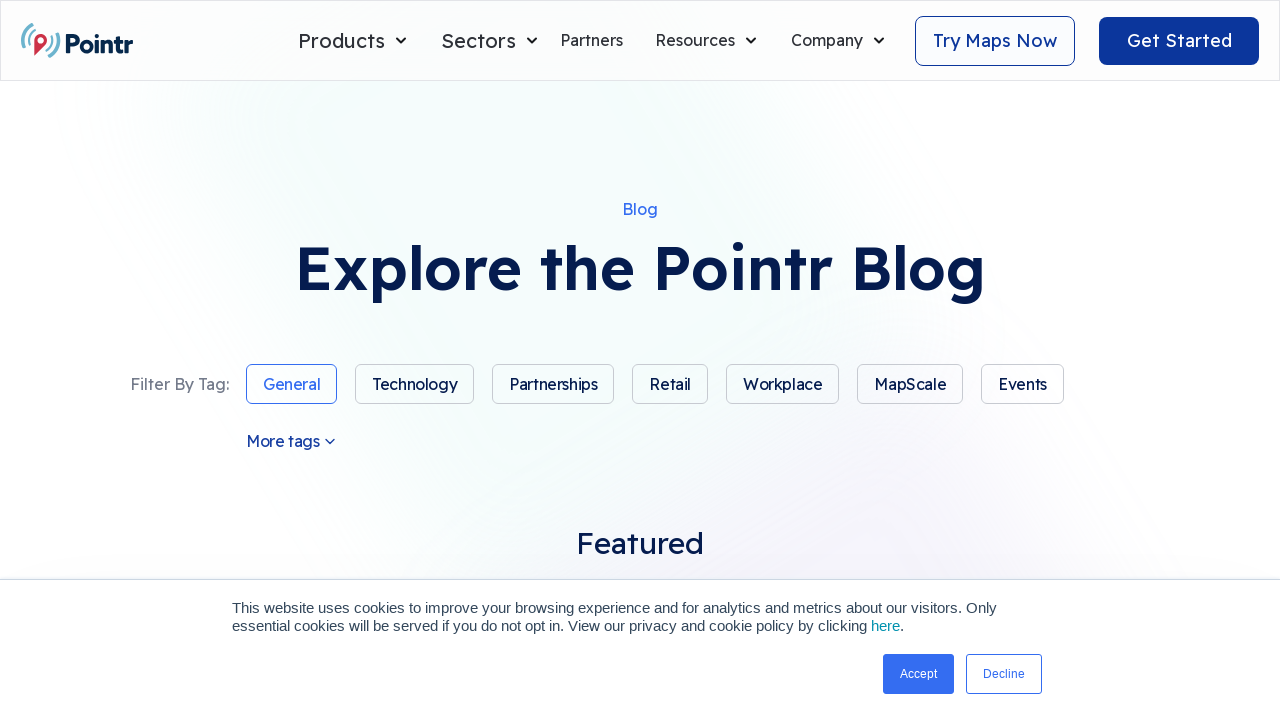

Found 0 articles on blog page
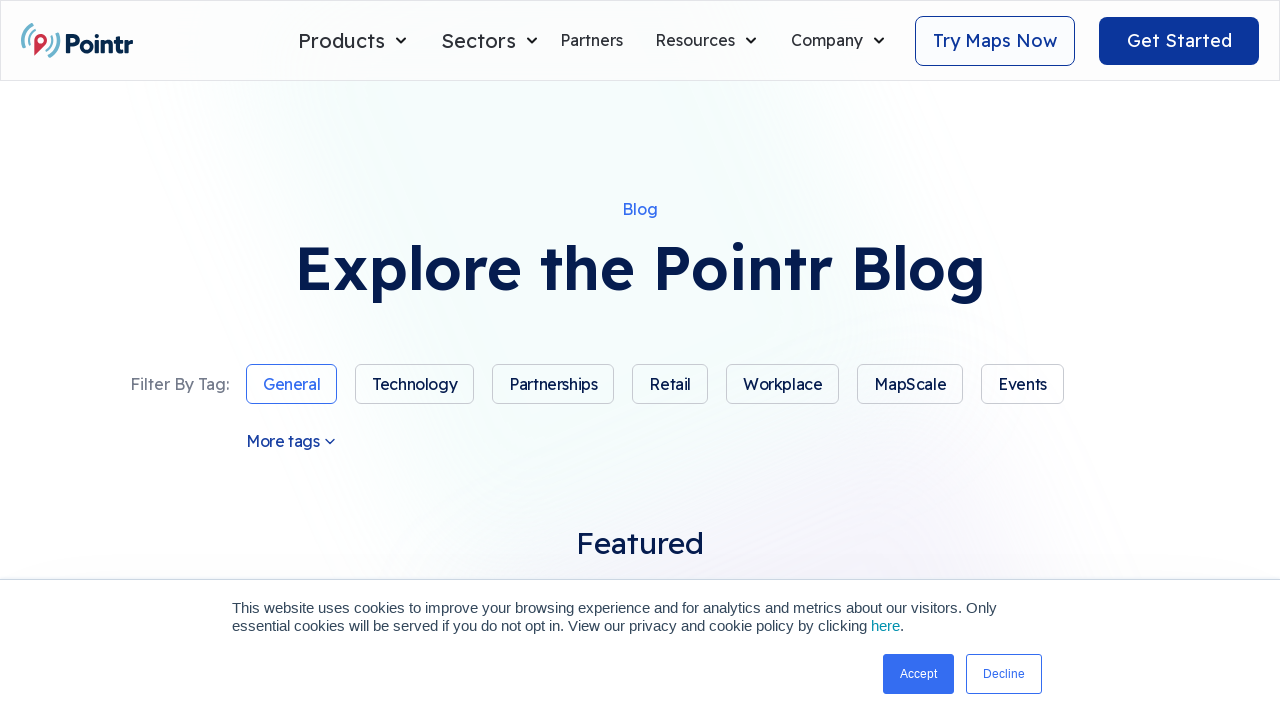

Set limit to 0 articles to visit
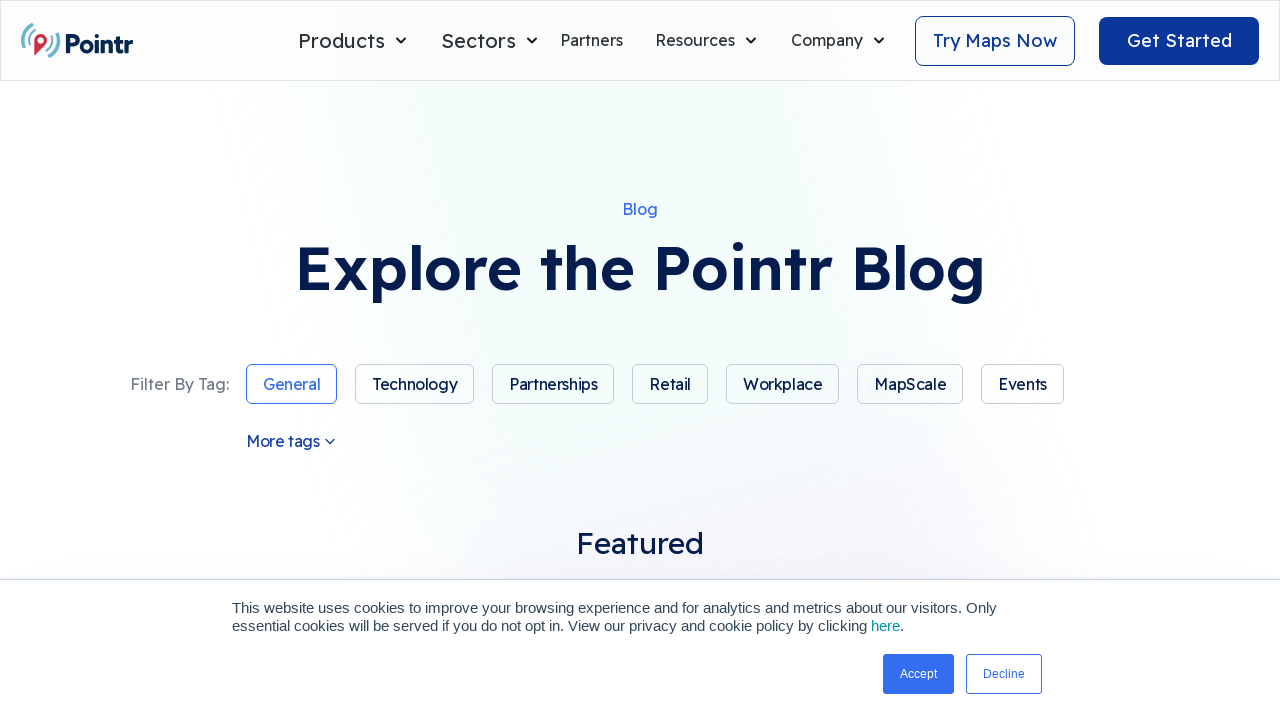

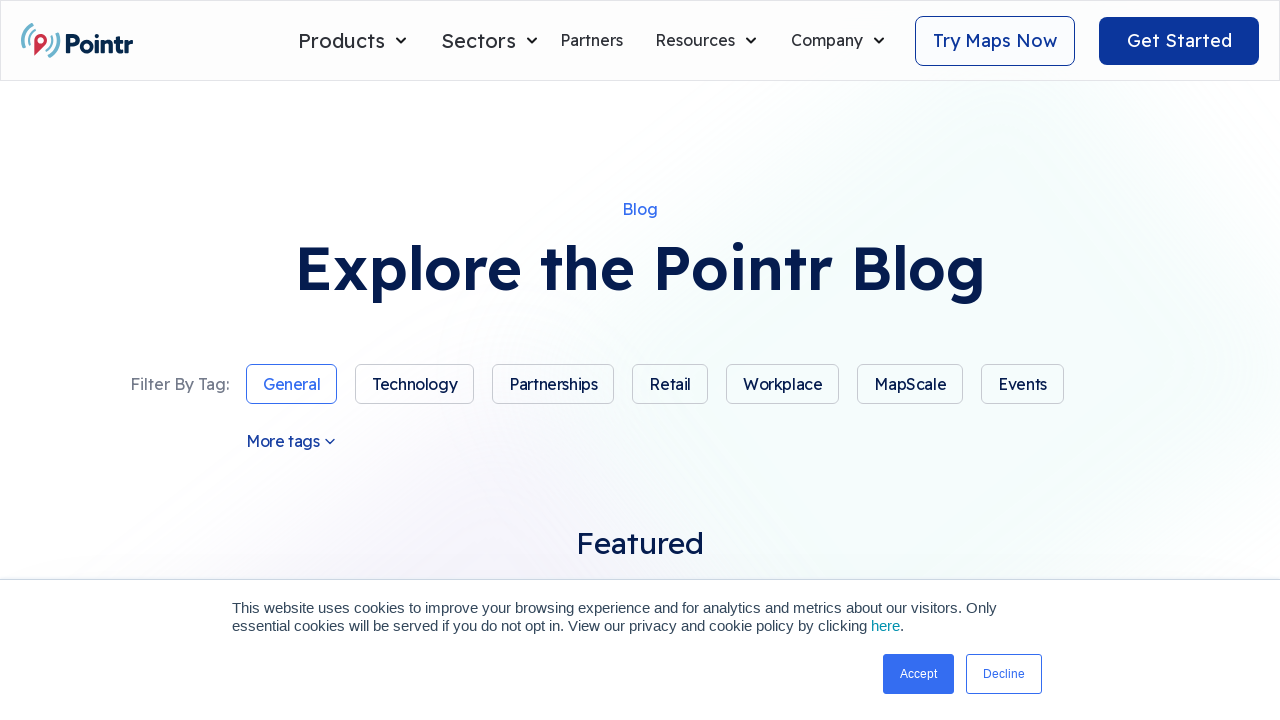